Navigates to DuckDuckGo search engine and waits for the page to load, demonstrating screenshot capture capabilities during browser automation.

Starting URL: https://duckduckgo.com

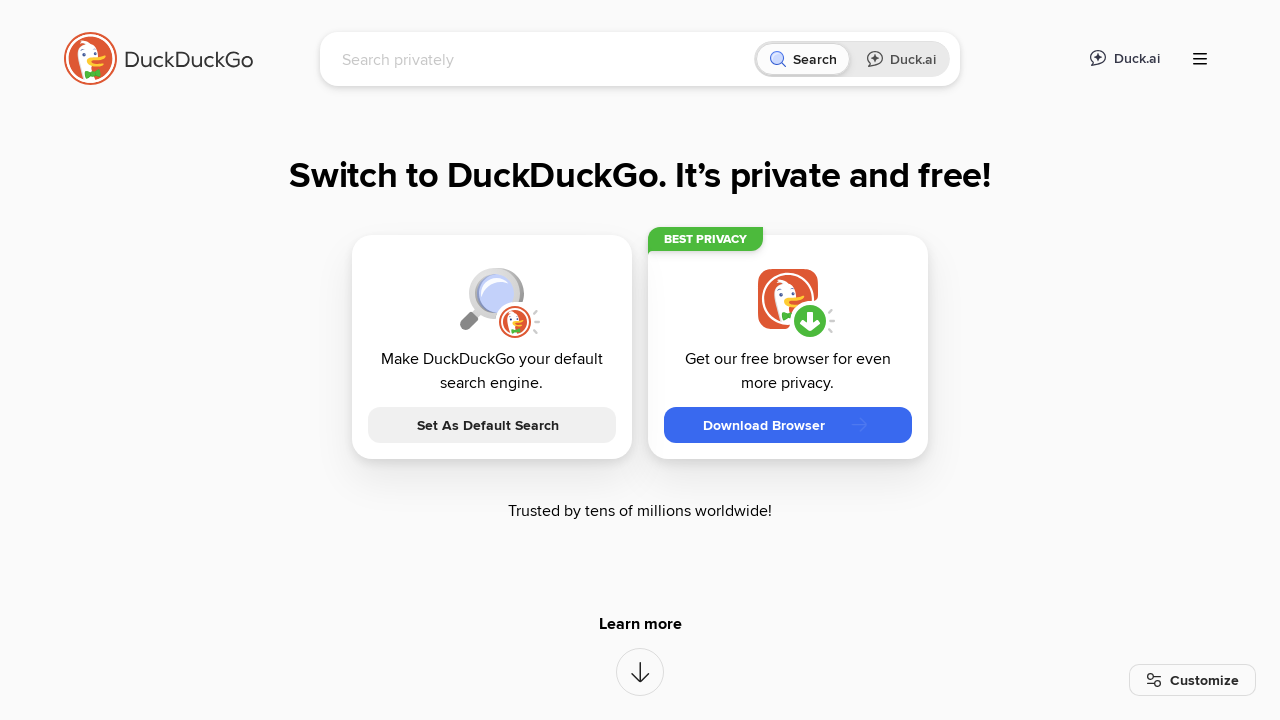

Waited for DuckDuckGo page to load (domcontentloaded state)
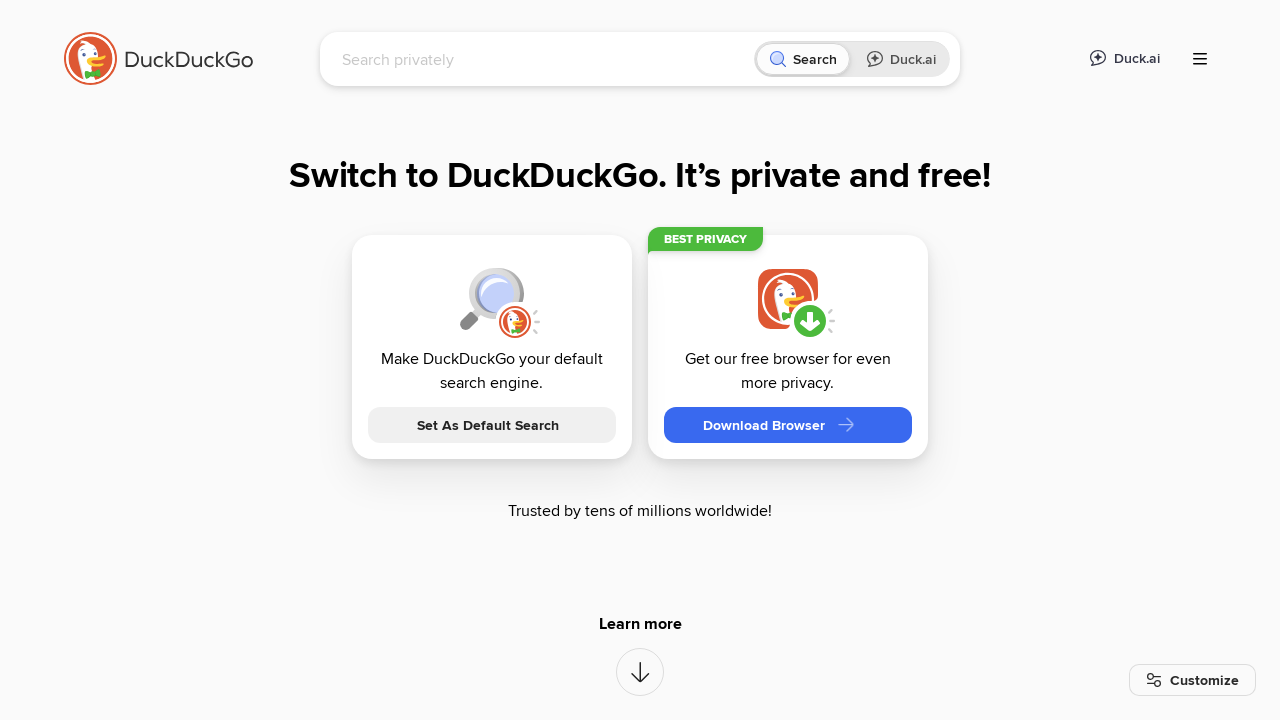

Search input field is visible and ready for interaction
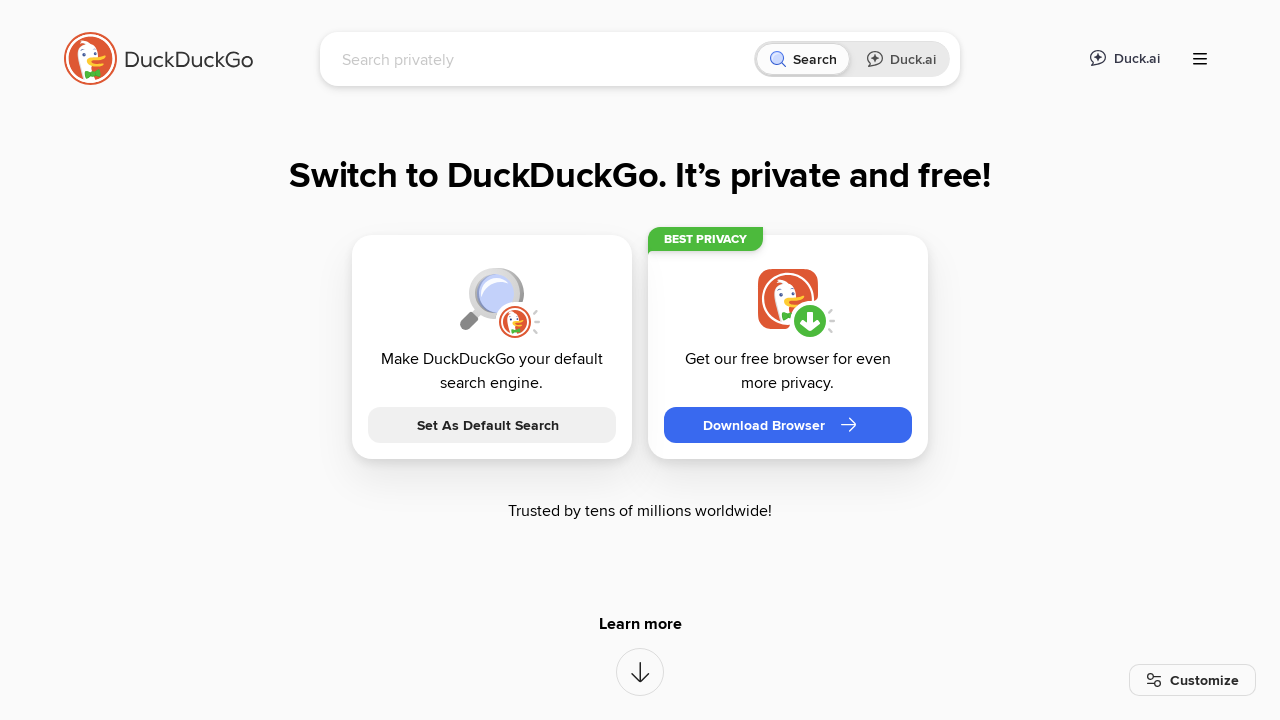

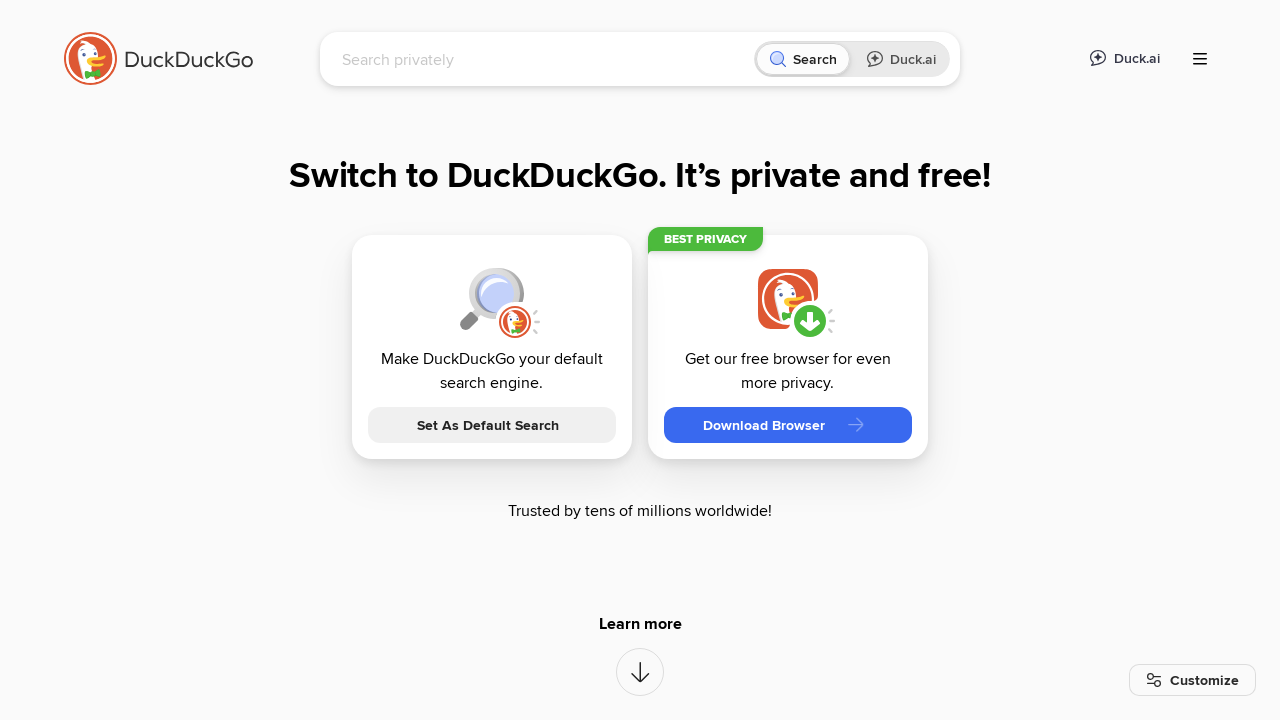